Tests the Selenium practice student registration form by verifying the page title and filling in the First Name field

Starting URL: https://www.tutorialspoint.com/selenium/practice/selenium_automation_practice.php

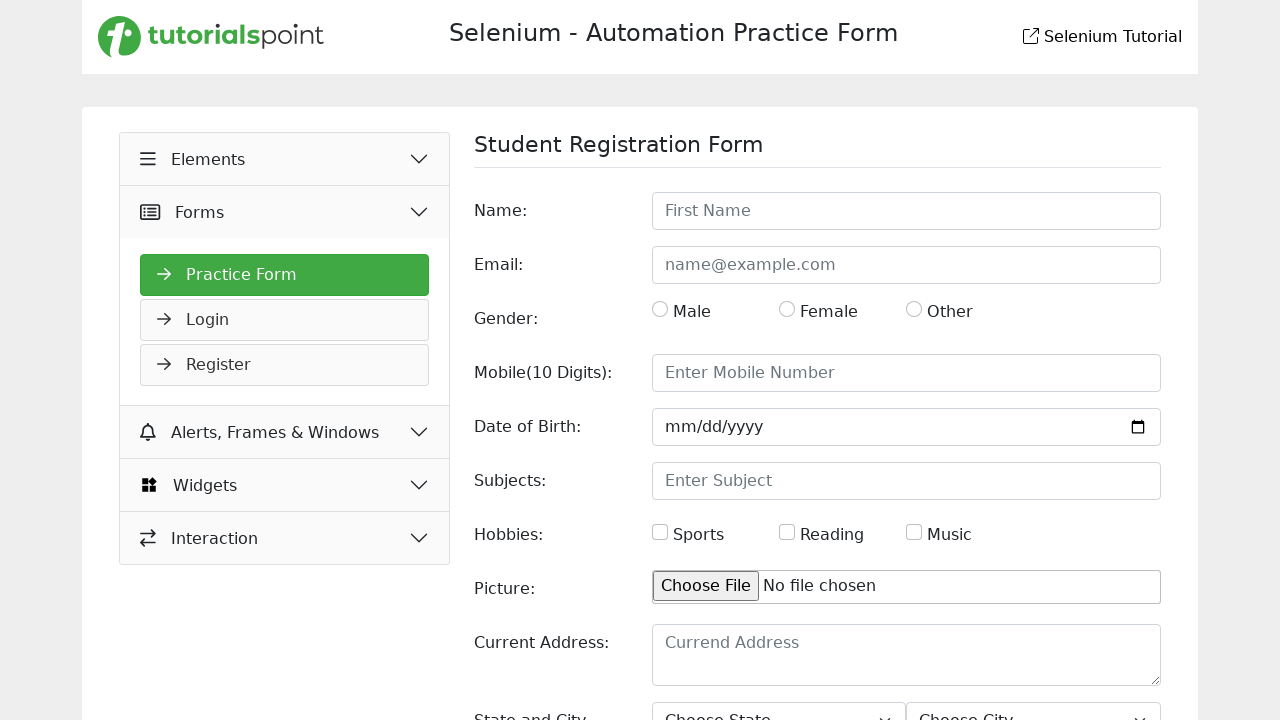

Page loaded and DOM content became interactive
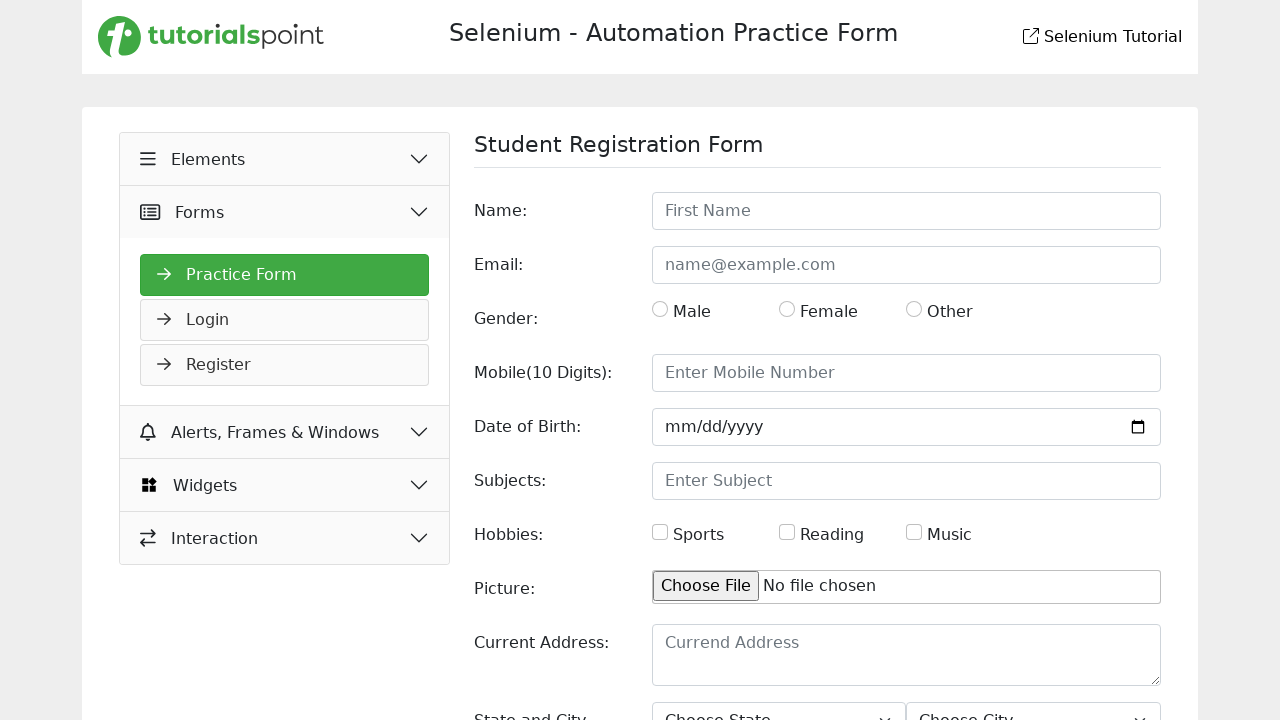

Filled First Name field with 'Esrat' on input[placeholder='First Name']
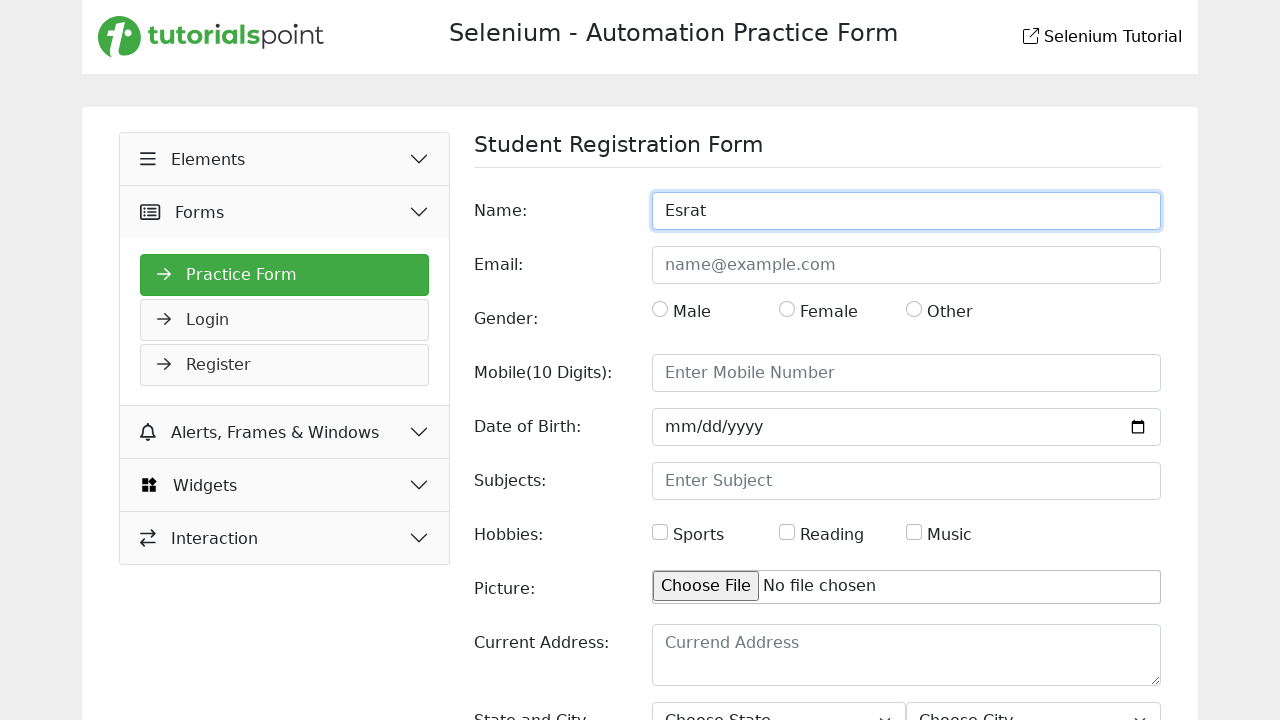

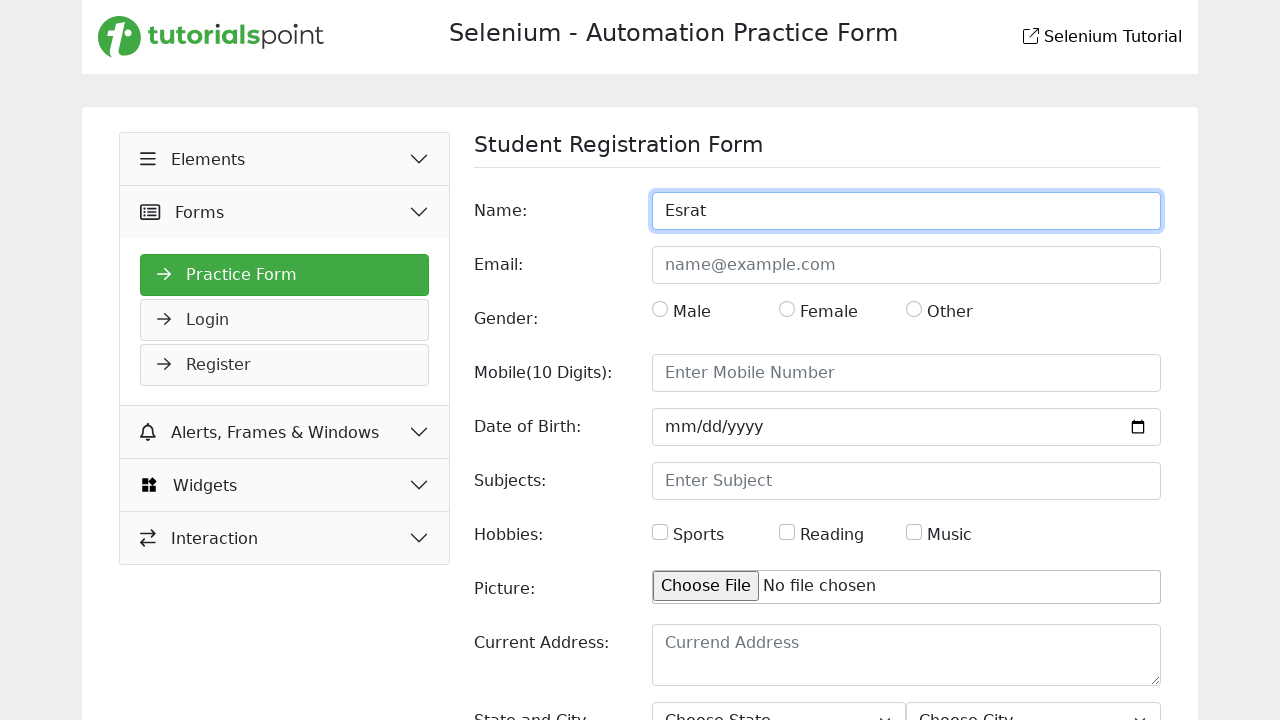